Navigates to the Time and Date world clock page and verifies that the world clock table is present and contains rows of data

Starting URL: https://www.timeanddate.com/worldclock/

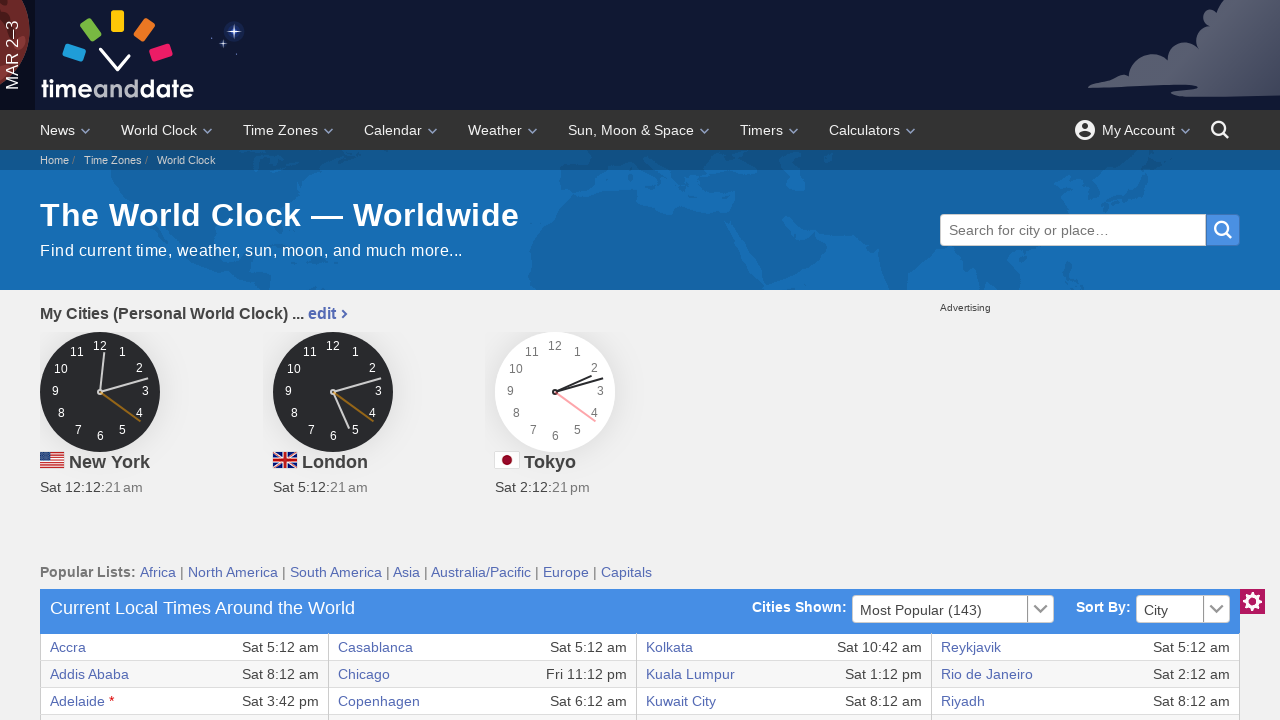

Waited for world clock table to be present
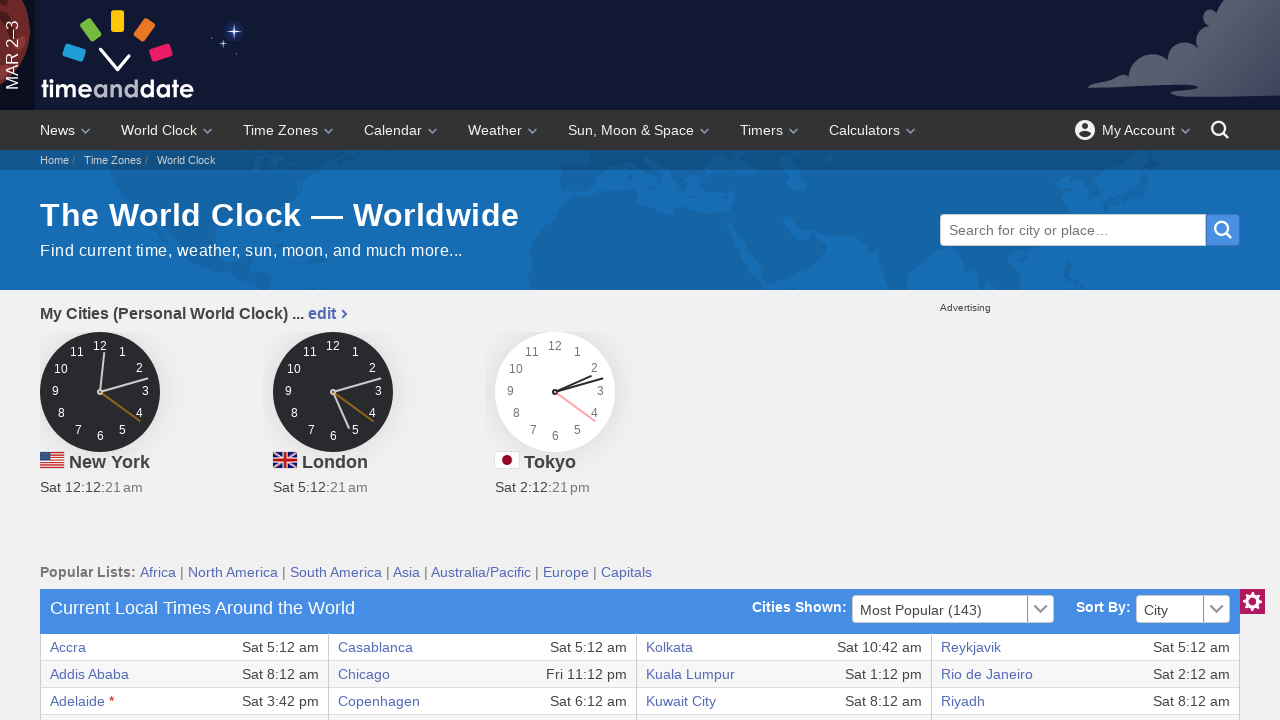

Verified table contains rows with data
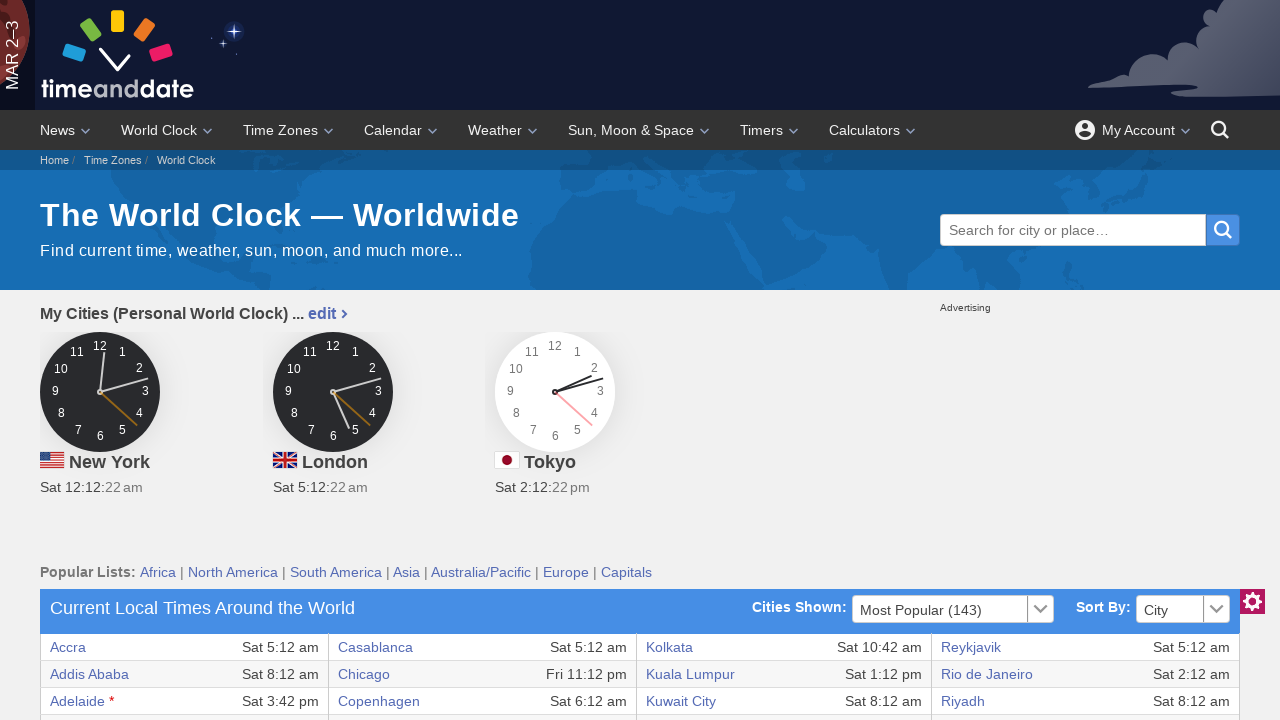

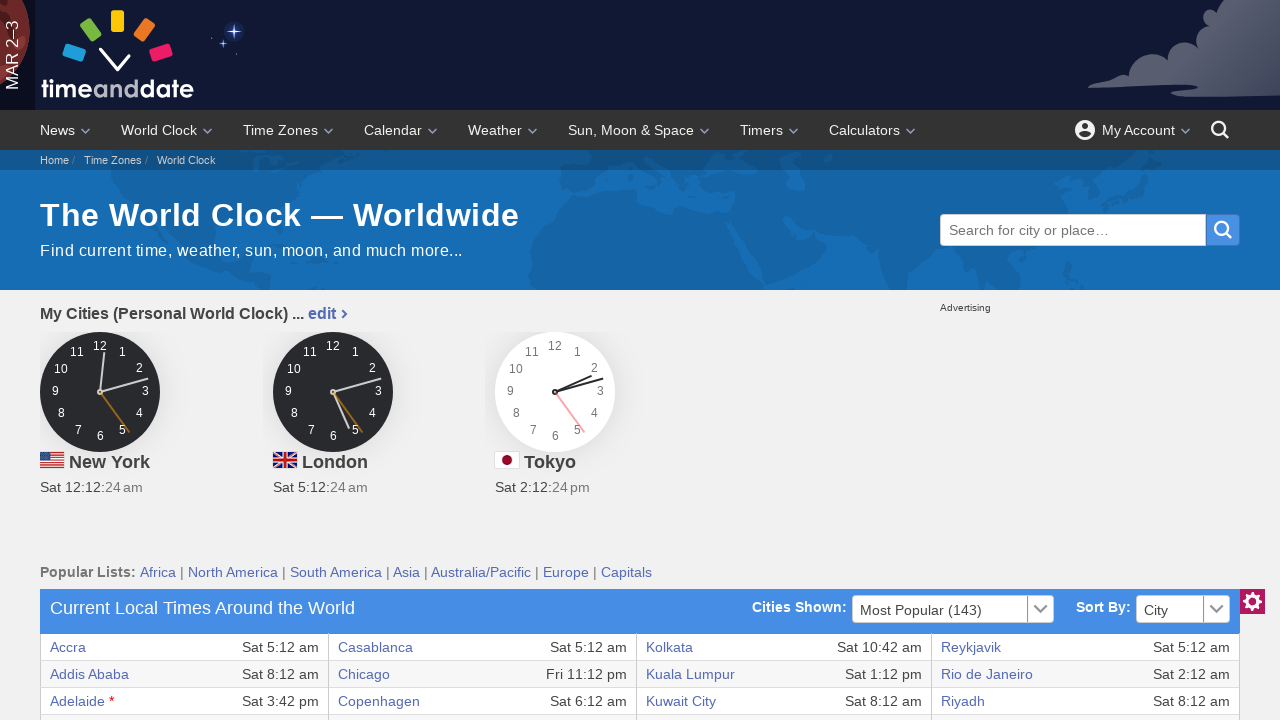